Launches a browser, navigates to an OpenCart store page, and verifies the URL and page title are correct

Starting URL: https://naveenautomationlabs.com/opencart/

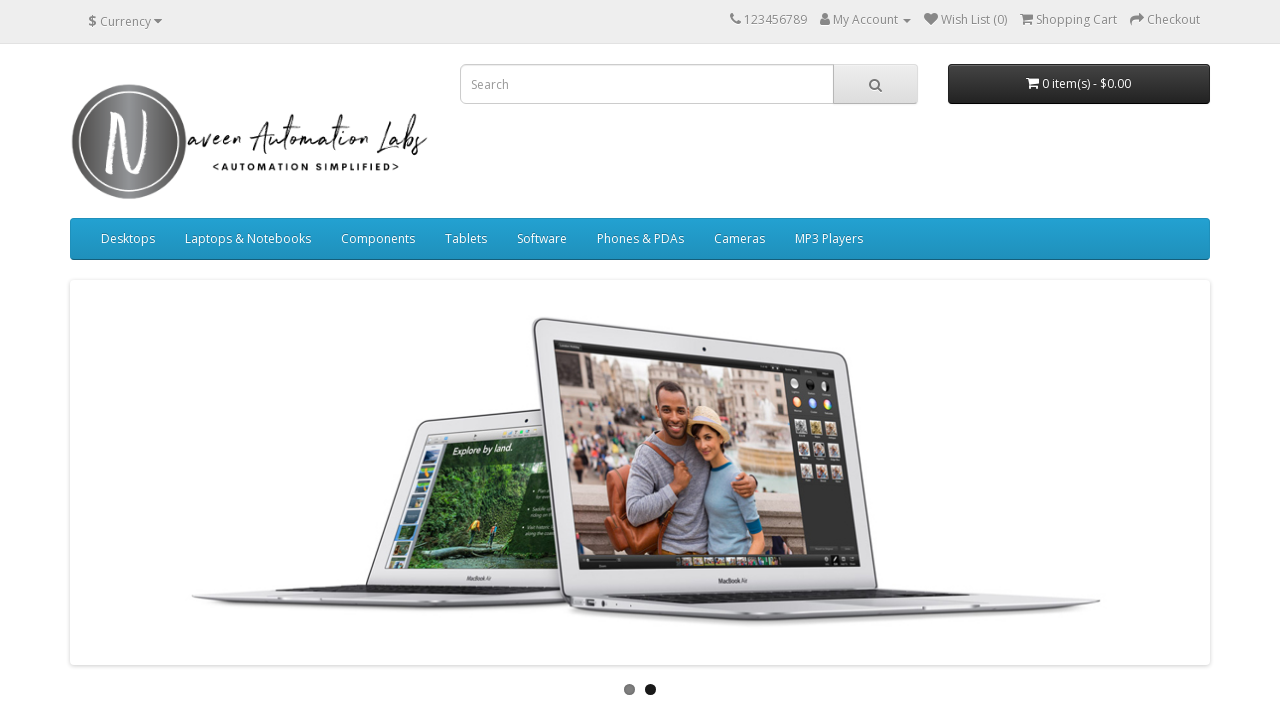

Verified URL contains 'naveenautomationlabs.com/opencart'
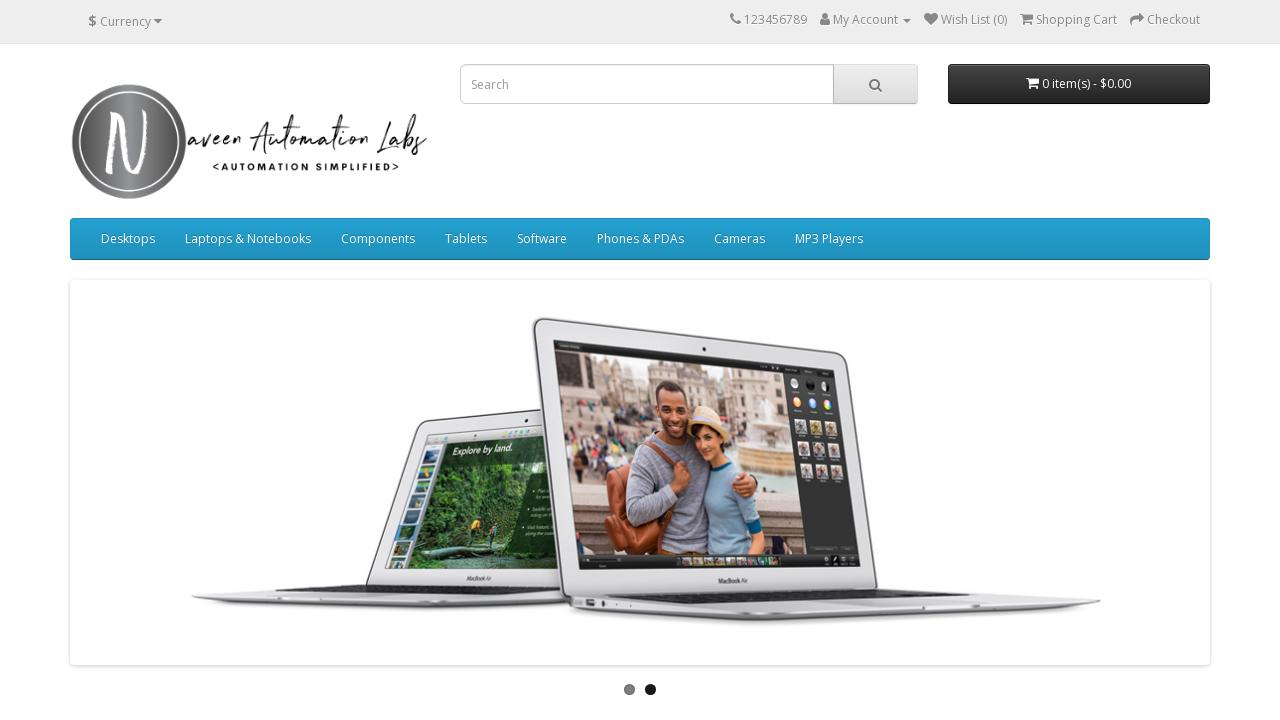

Verified page title is 'Your Store'
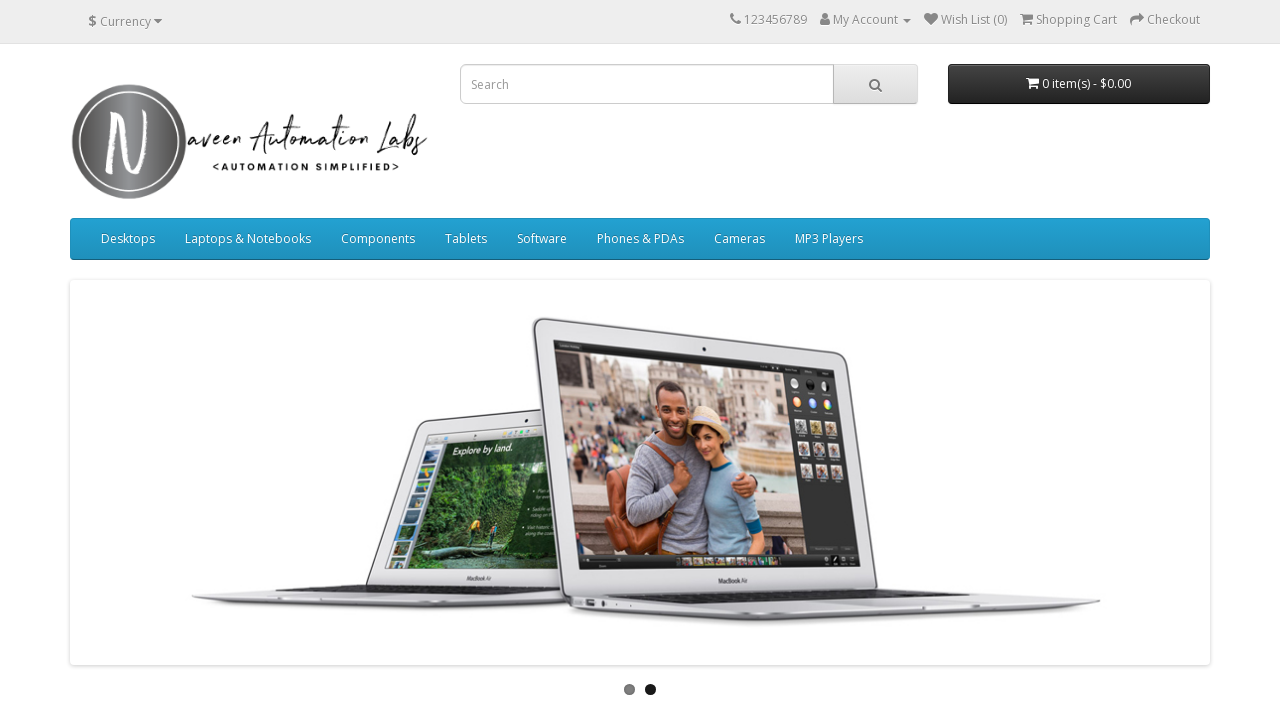

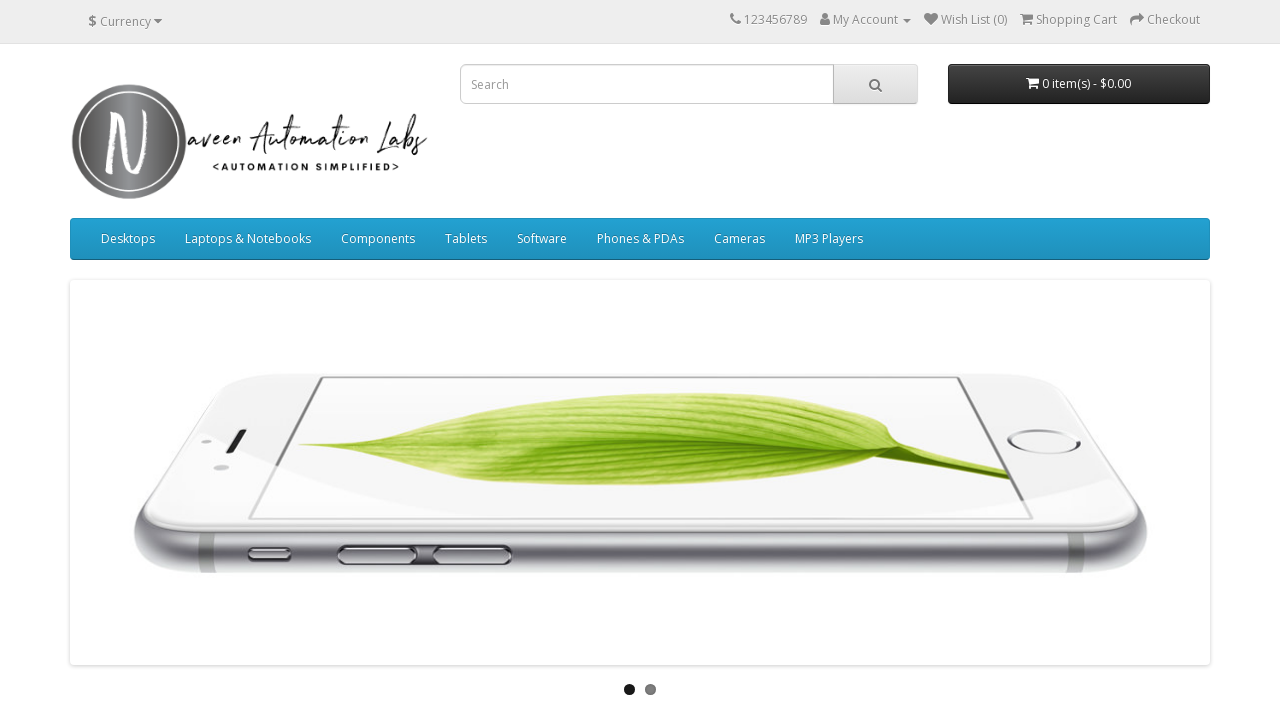